Tests adding and then removing an element on Herokuapp

Starting URL: https://the-internet.herokuapp.com/

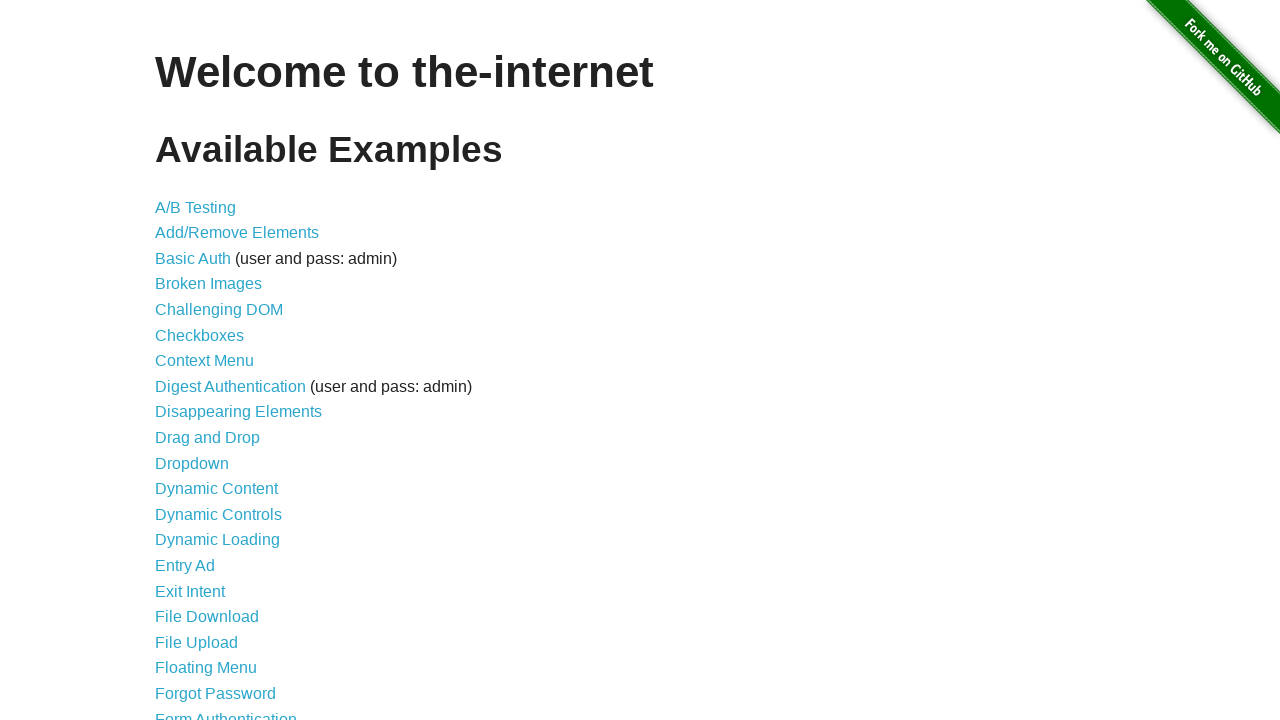

Clicked on add/remove elements link at (237, 233) on xpath=//a[@href='/add_remove_elements/']
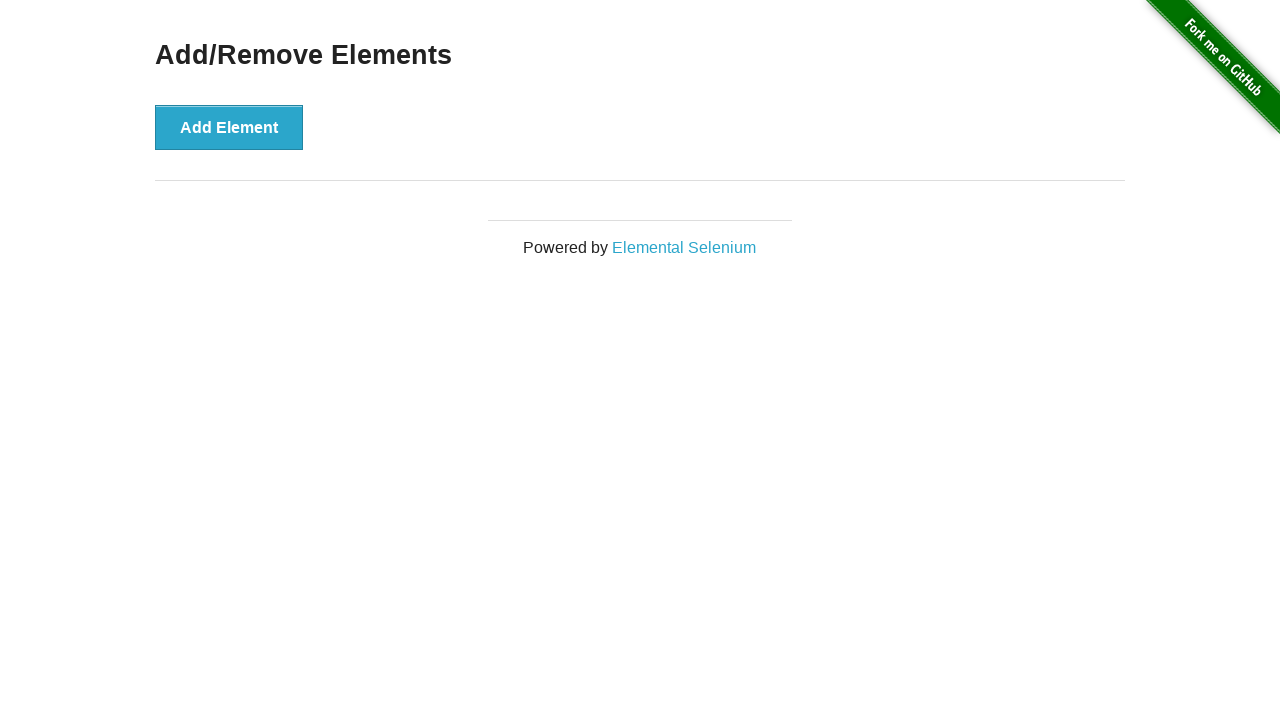

Clicked Add Element button at (229, 127) on xpath=//button[@onclick='addElement()']
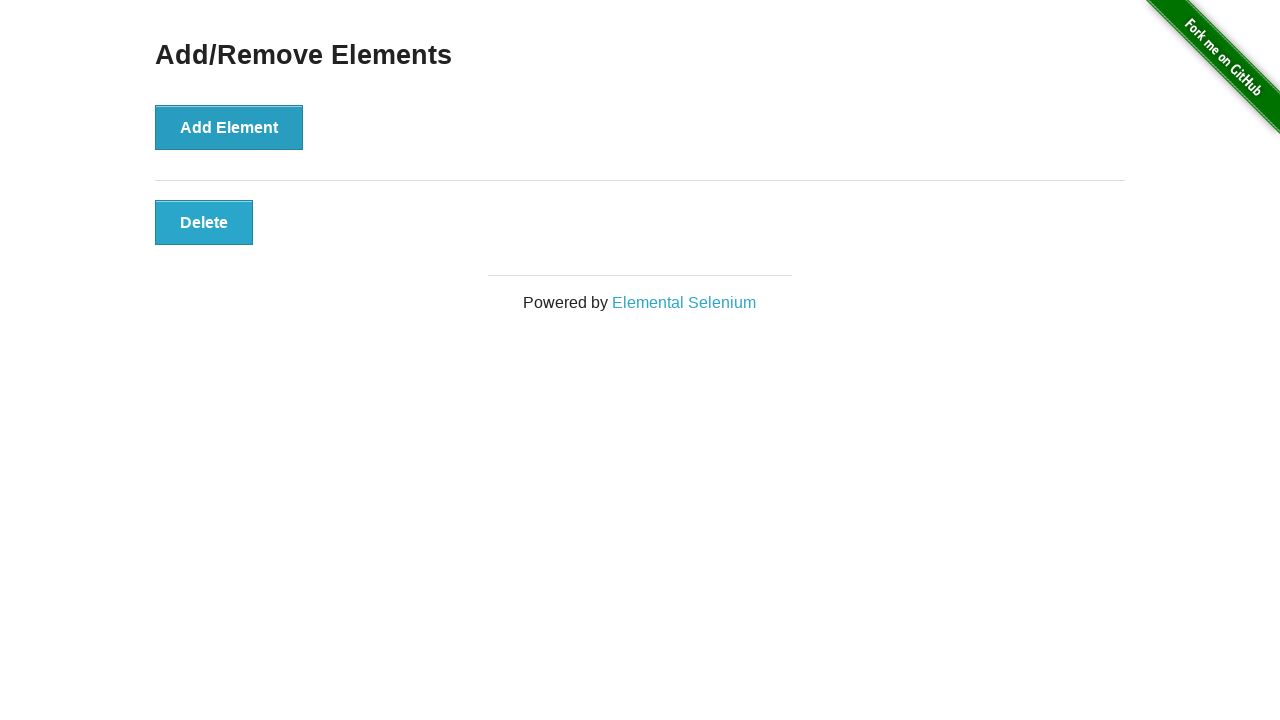

Clicked the added element to remove it at (204, 222) on xpath=//button[@class='added-manually']
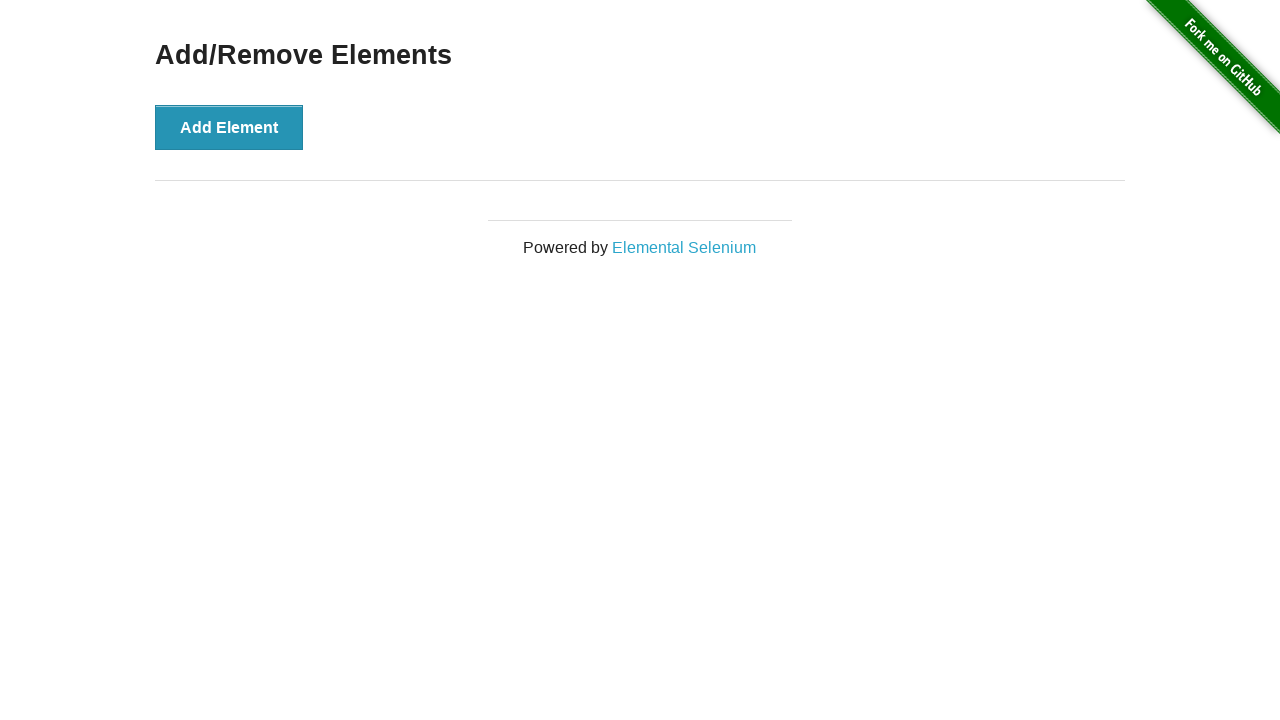

Verified element was removed and is no longer visible
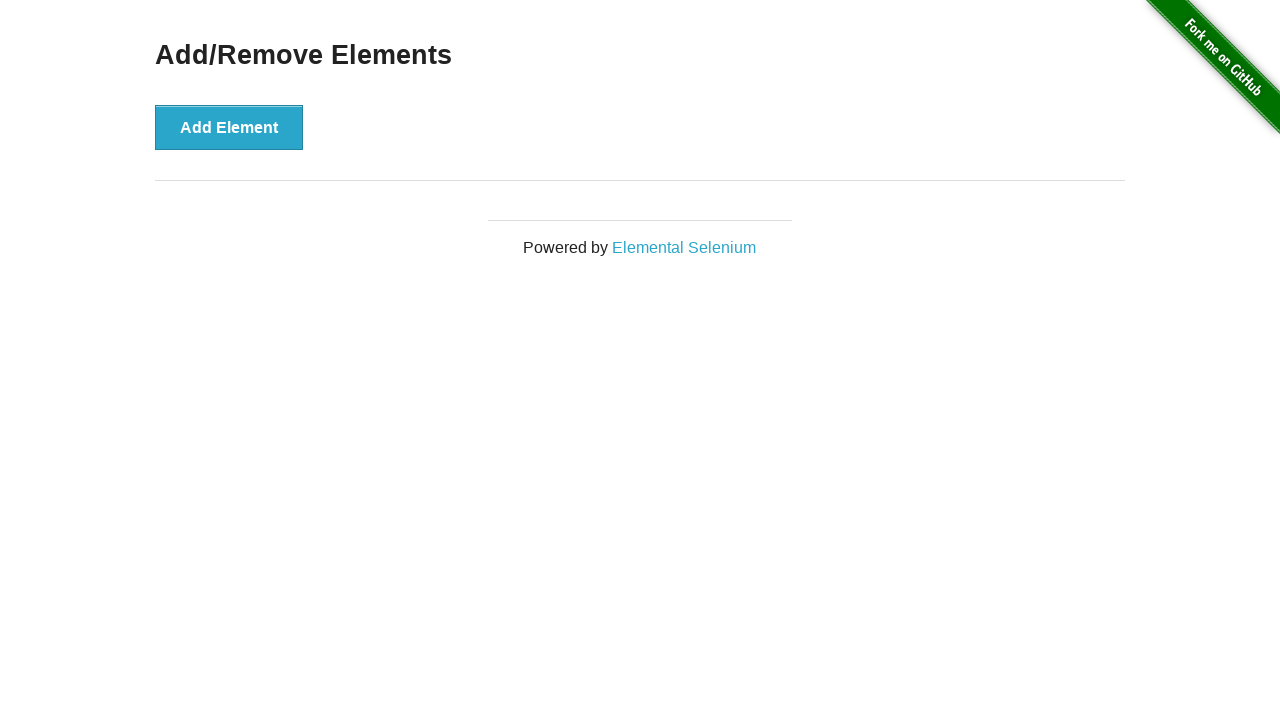

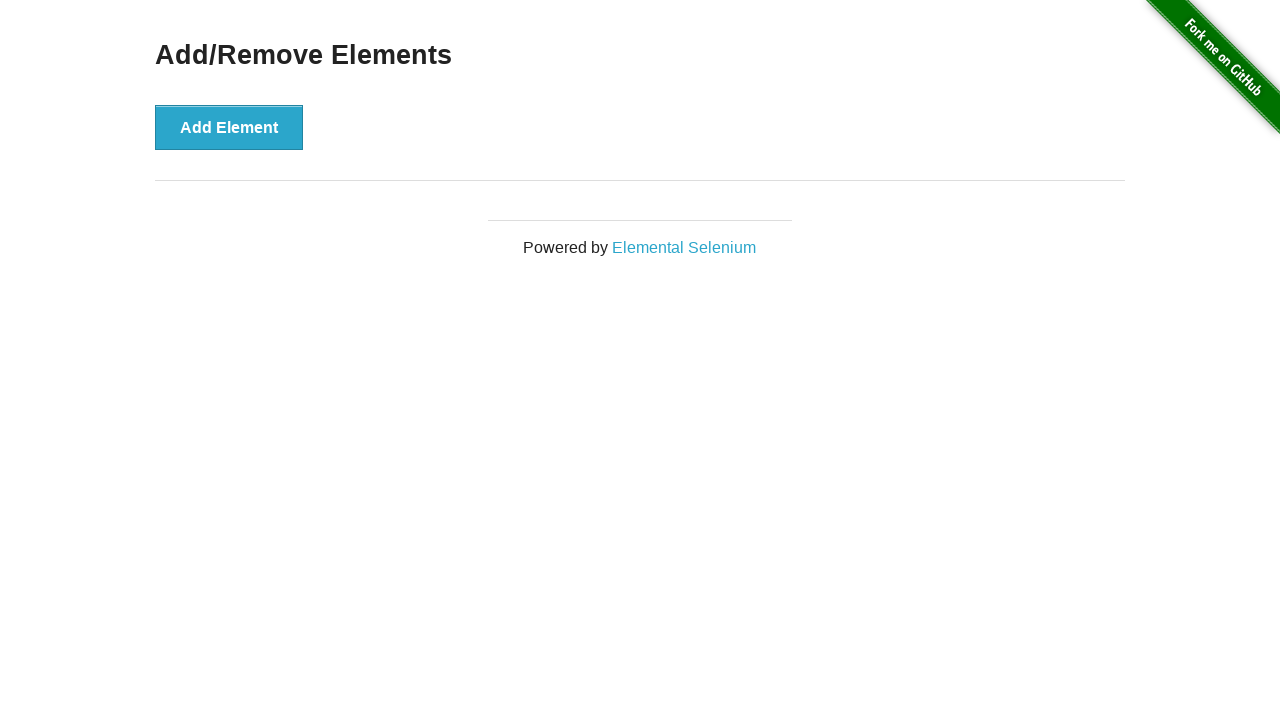